Tests the small Copy button to copy the generated password to clipboard.

Starting URL: https://www.security.org/password-generator/

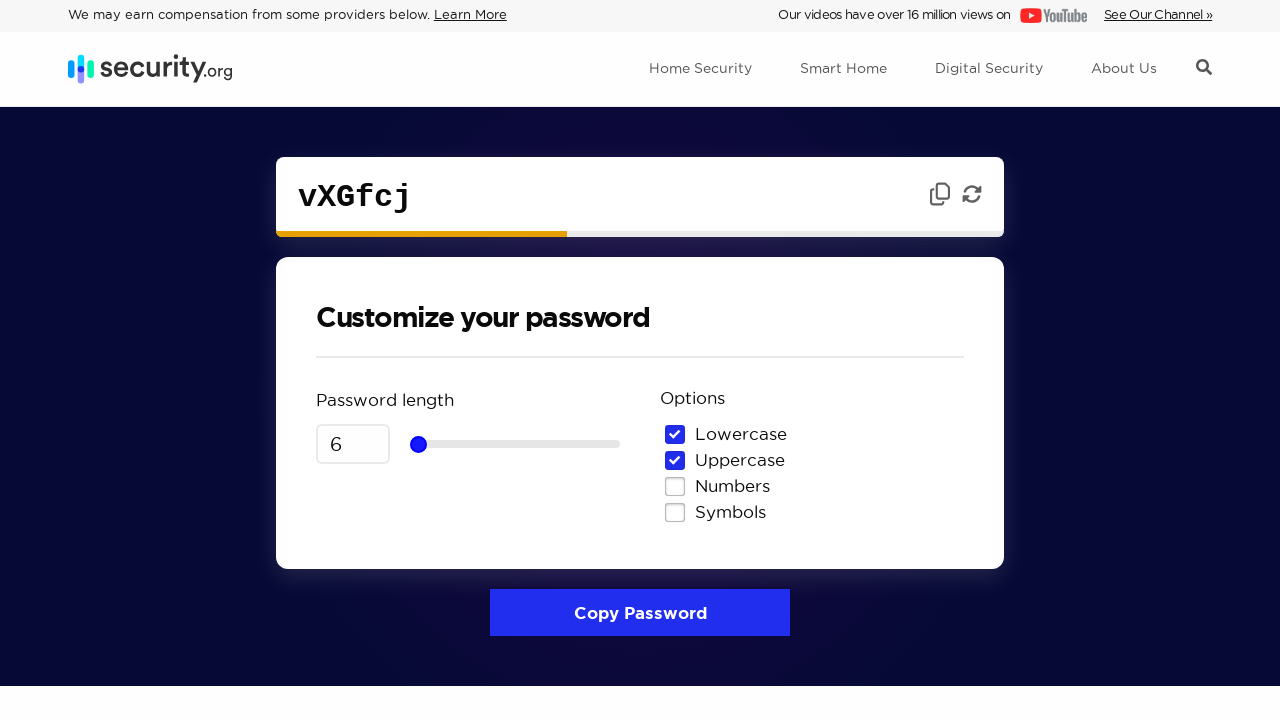

Waited for password field to be populated with generated password
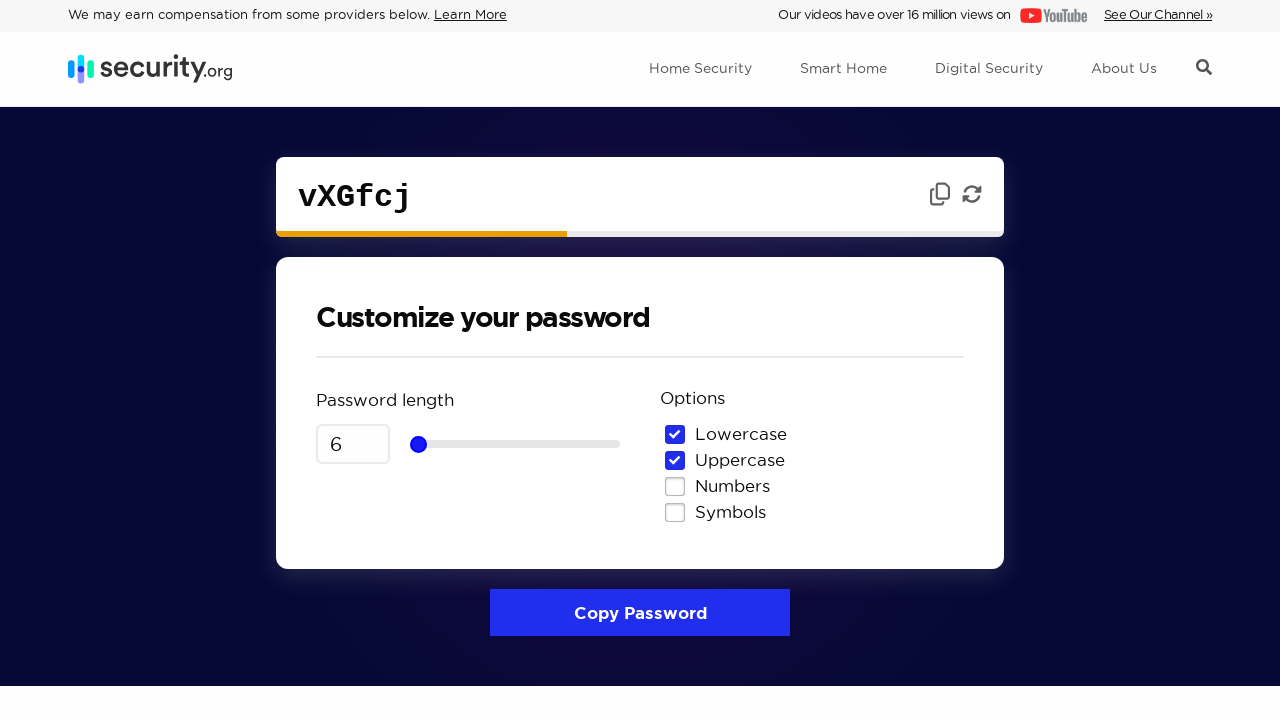

Clicked the small Copy button to copy password to clipboard at (640, 612) on button:has-text("Copy")
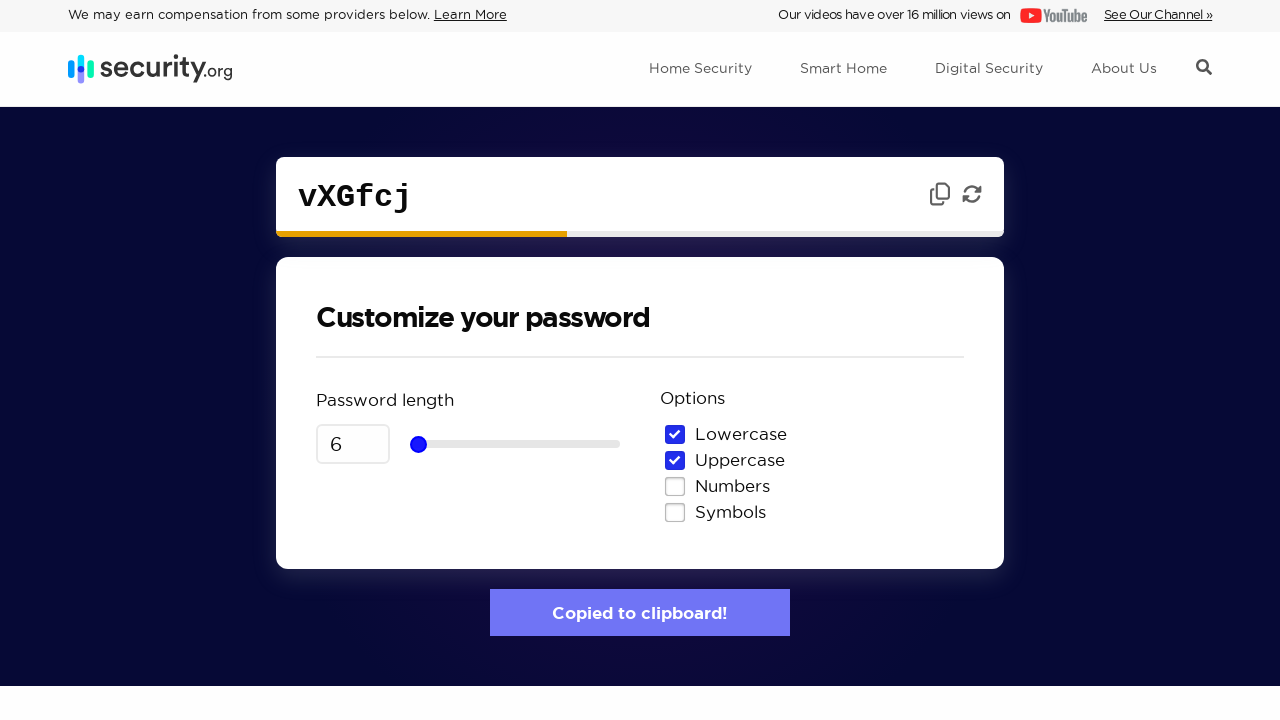

Waited for clipboard operation to complete
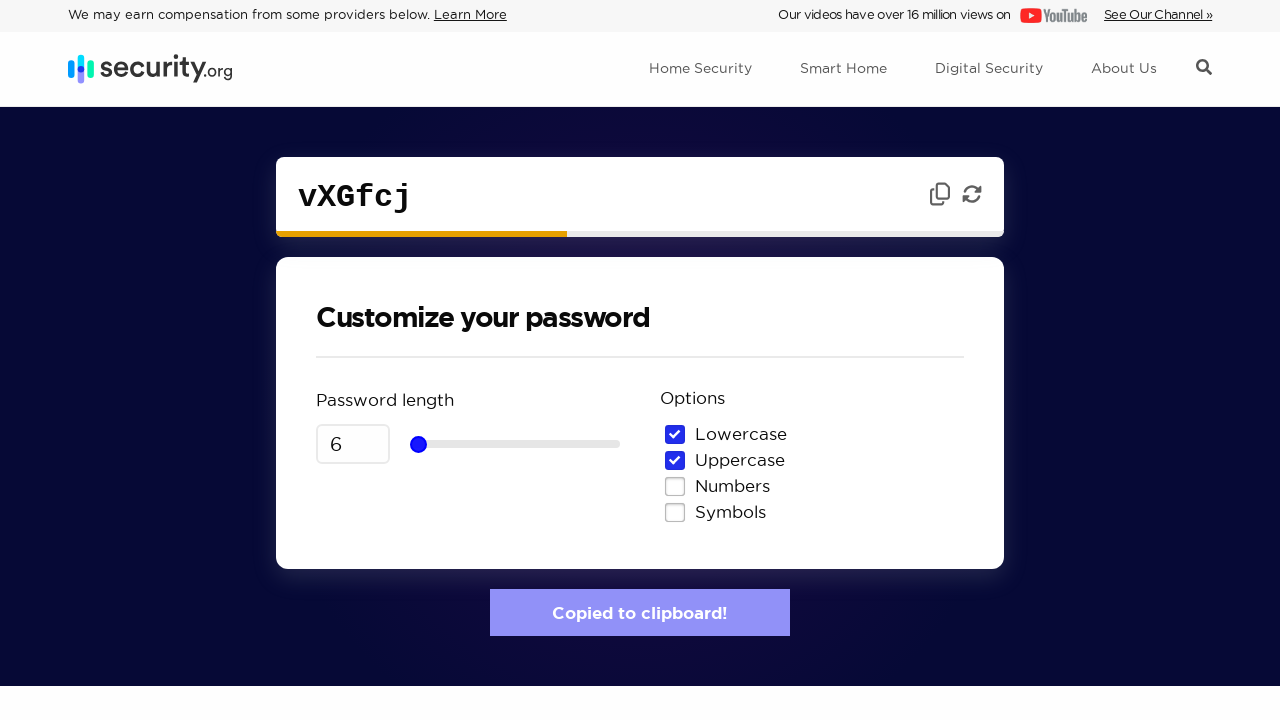

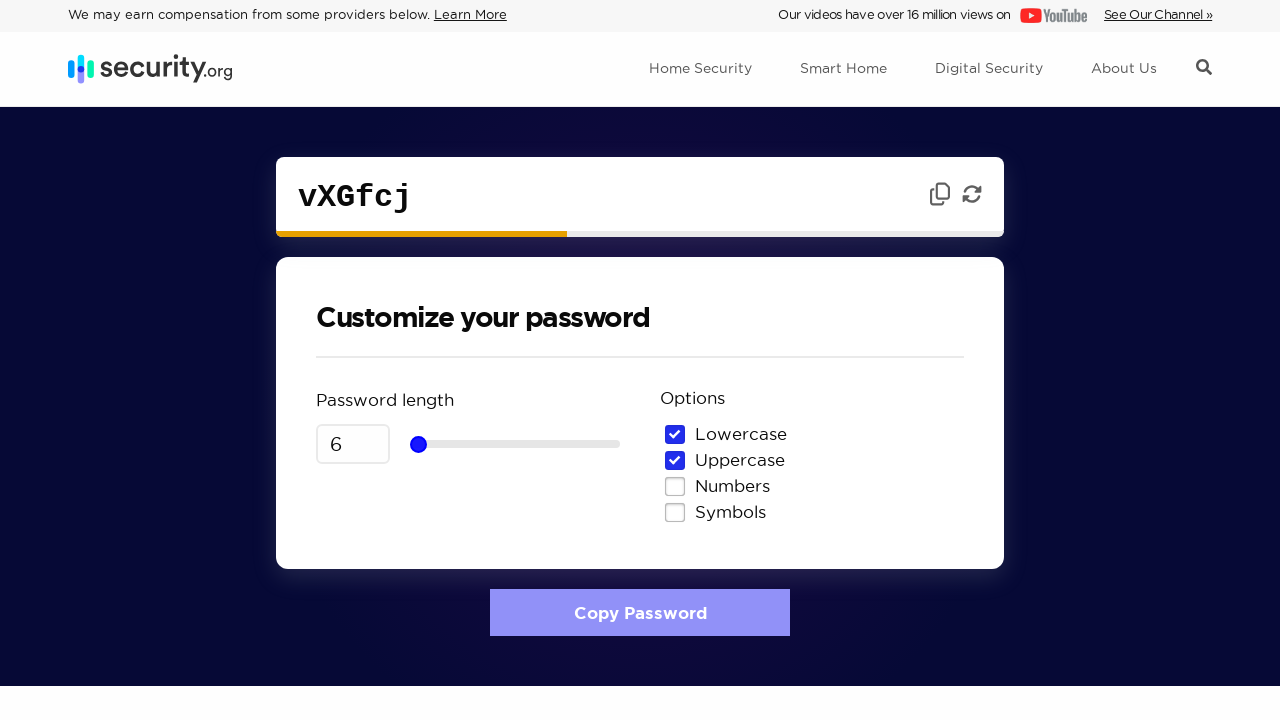